Checks if a logo image is present and visible on the homepage

Starting URL: https://www.iamdave.ai

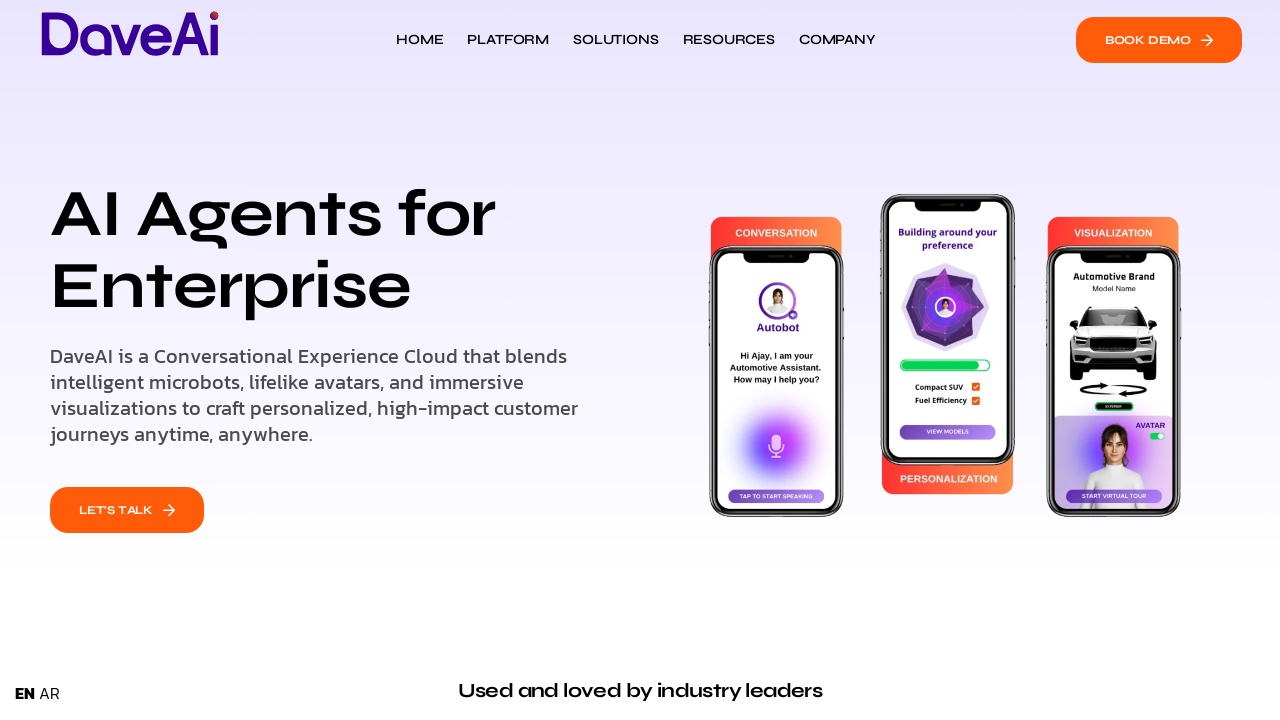

Navigated to homepage https://www.iamdave.ai
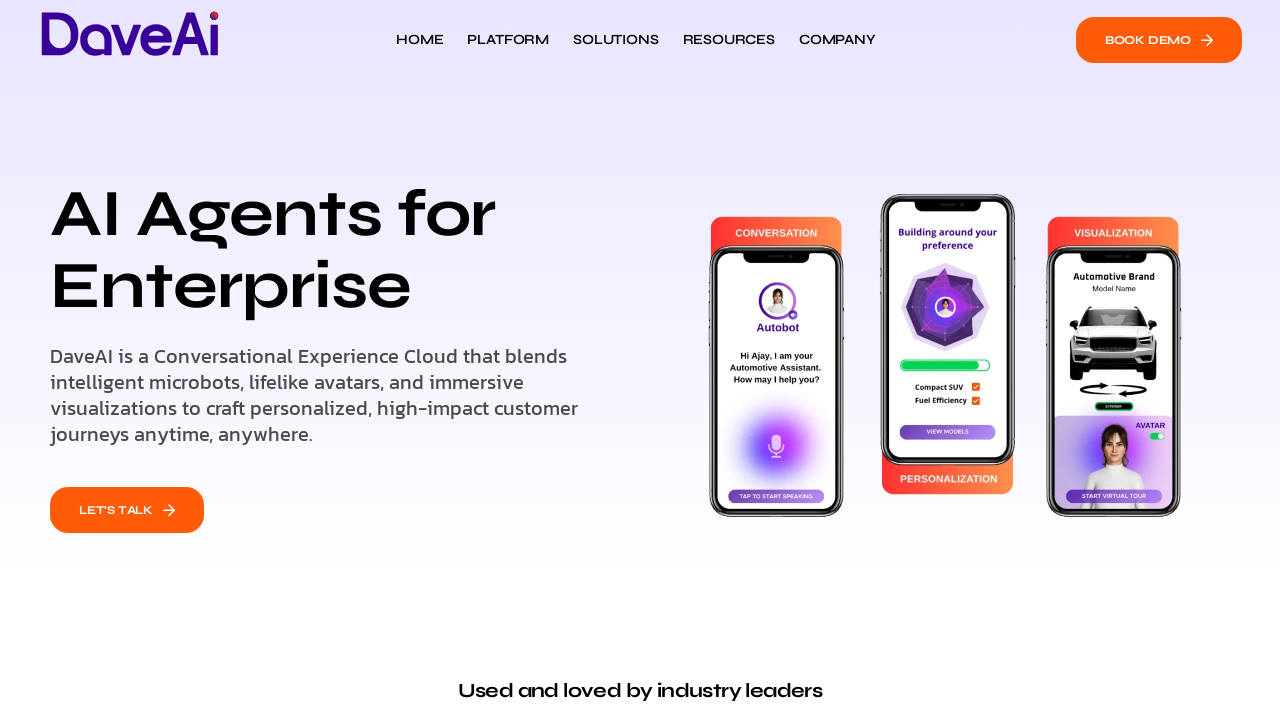

Logo image element found and present on page
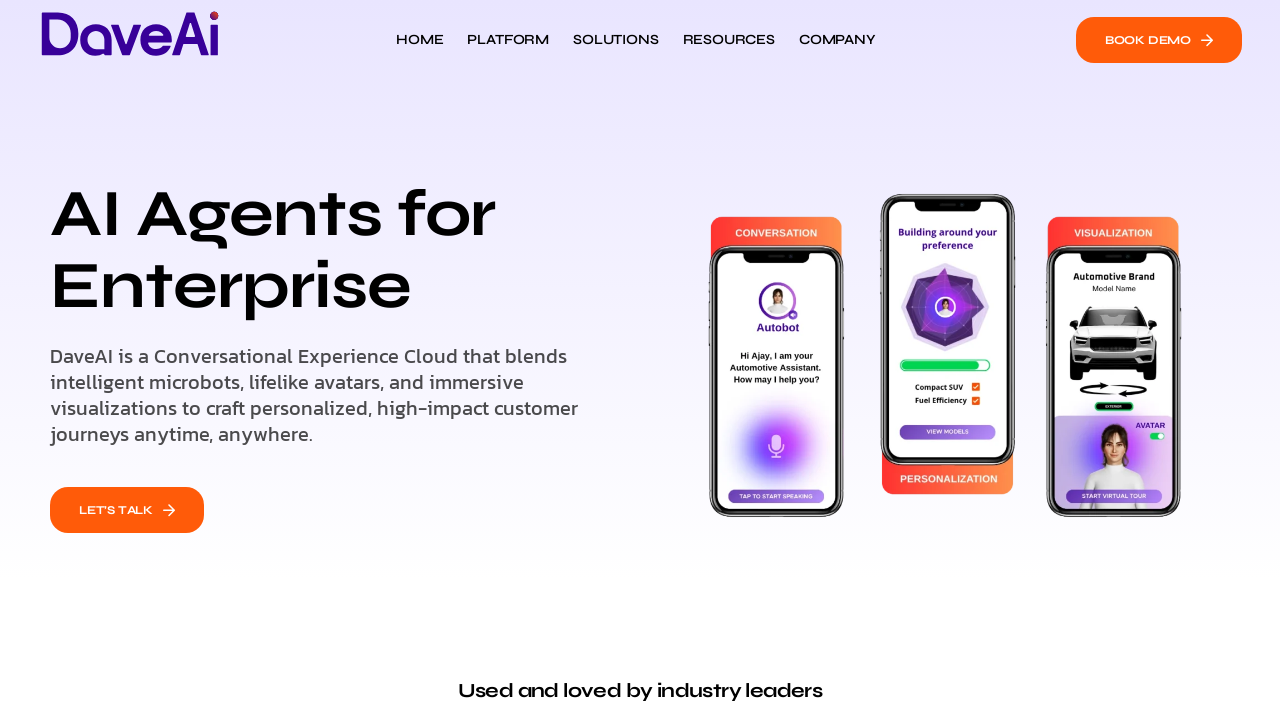

Logo image is visible on the homepage
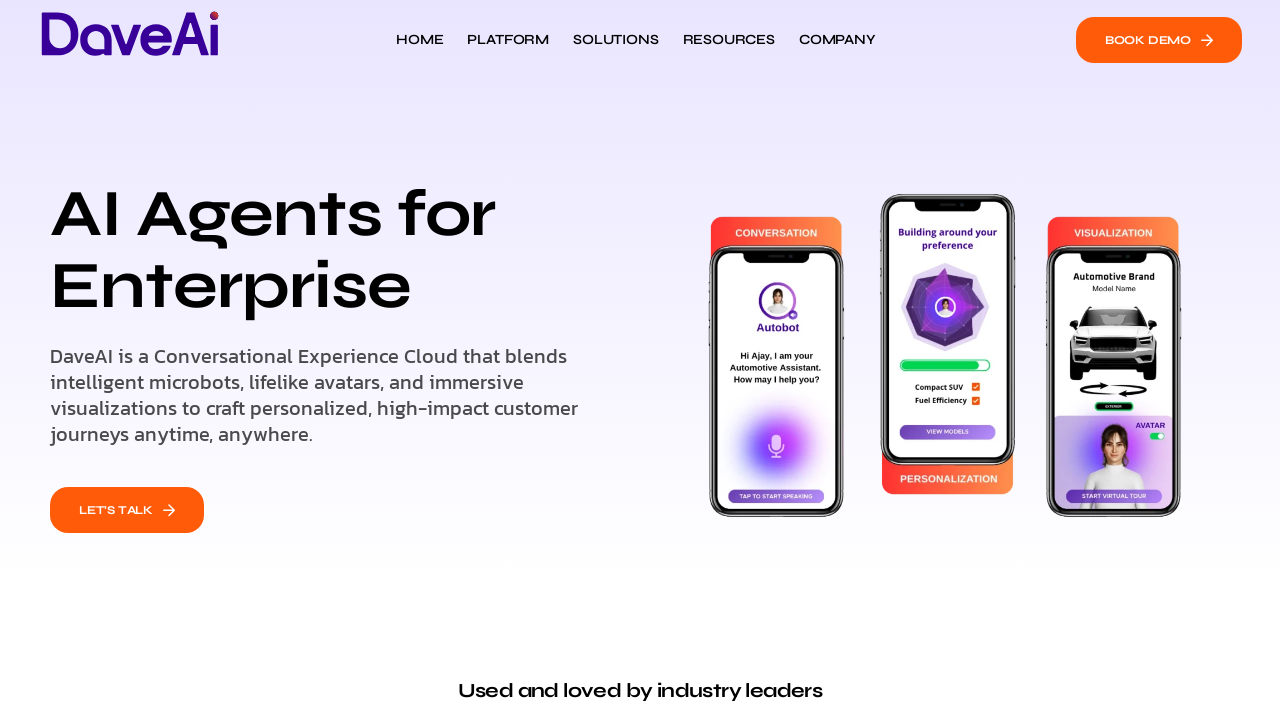

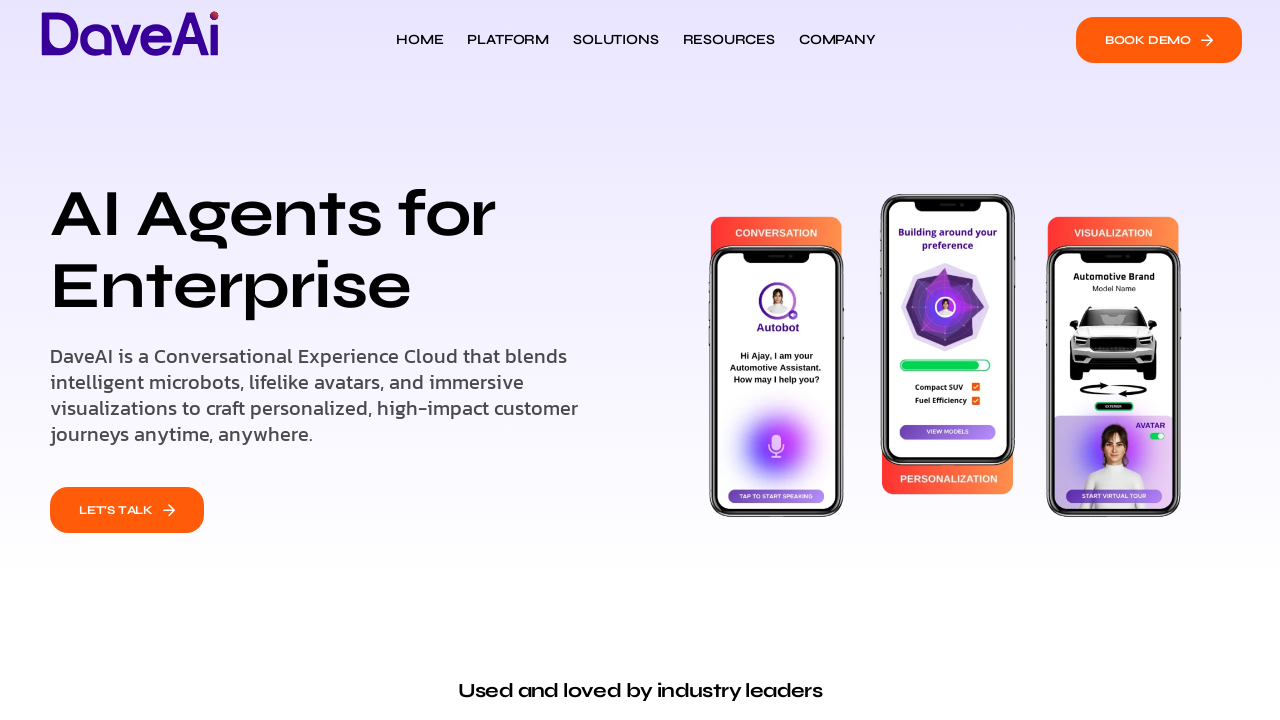